Tests finding various elements on a locators practice page using CSS selectors, verifying that different CSS strategies can locate headings, nested elements, and buttons.

Starting URL: https://acctabootcamp.github.io/site/examples/locators

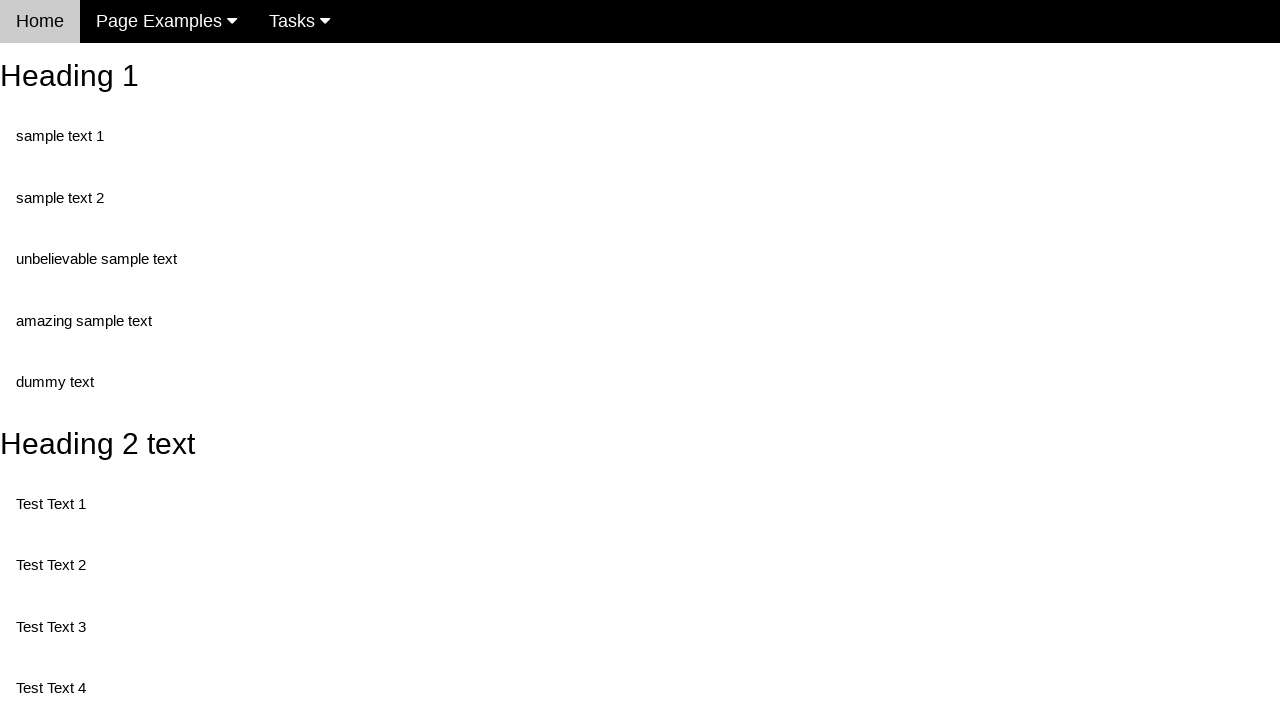

Navigated to locators practice page
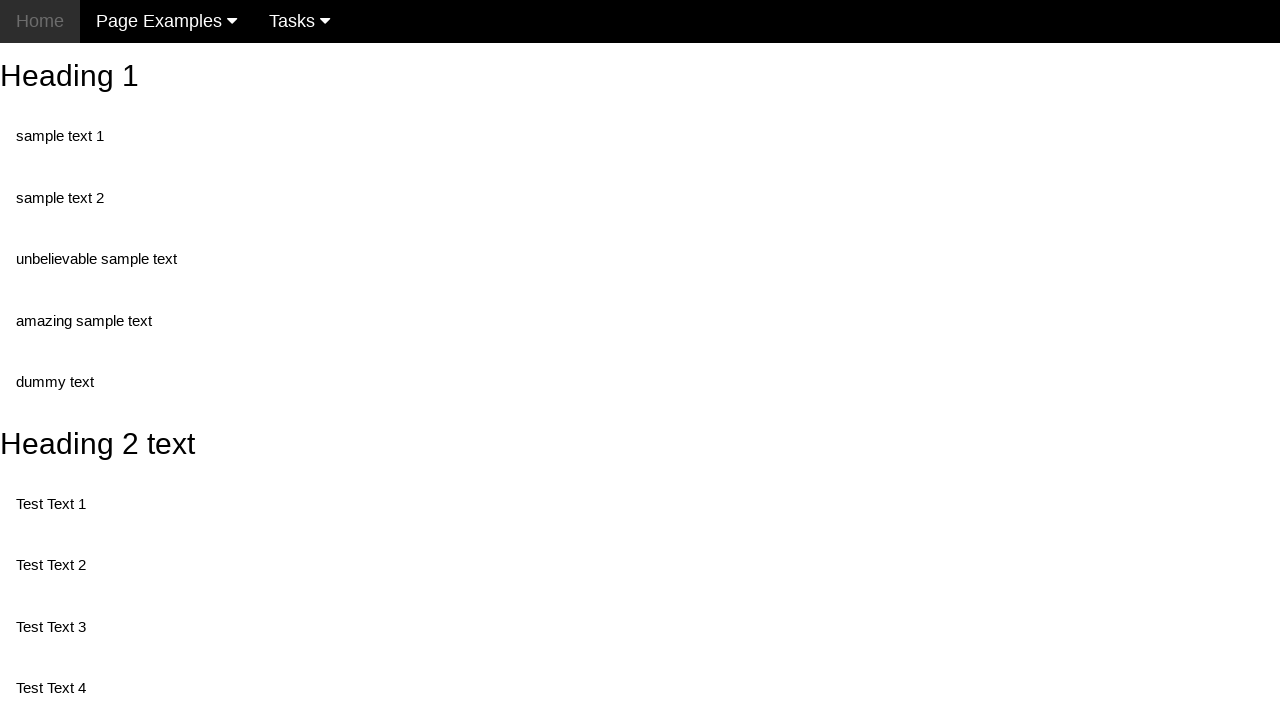

Located heading element using ID selector #heading_2
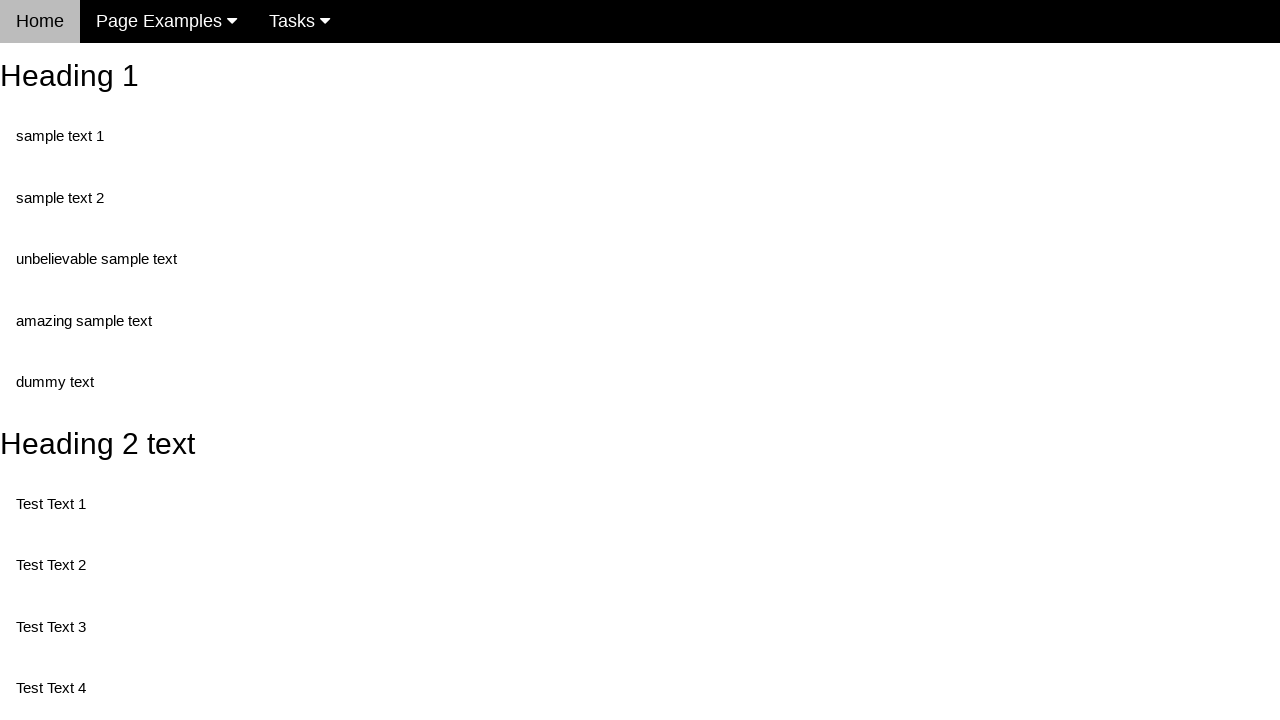

Heading element loaded and ready
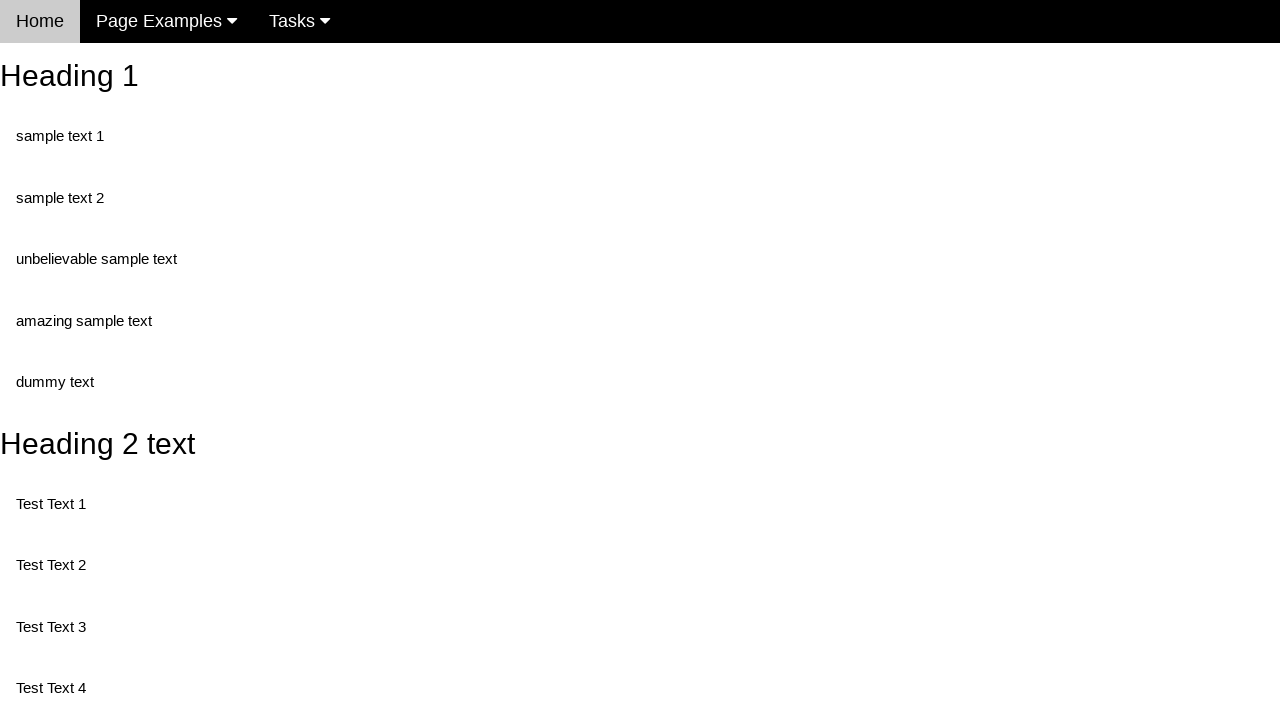

Located direct child element using CSS selector #test1 > .test
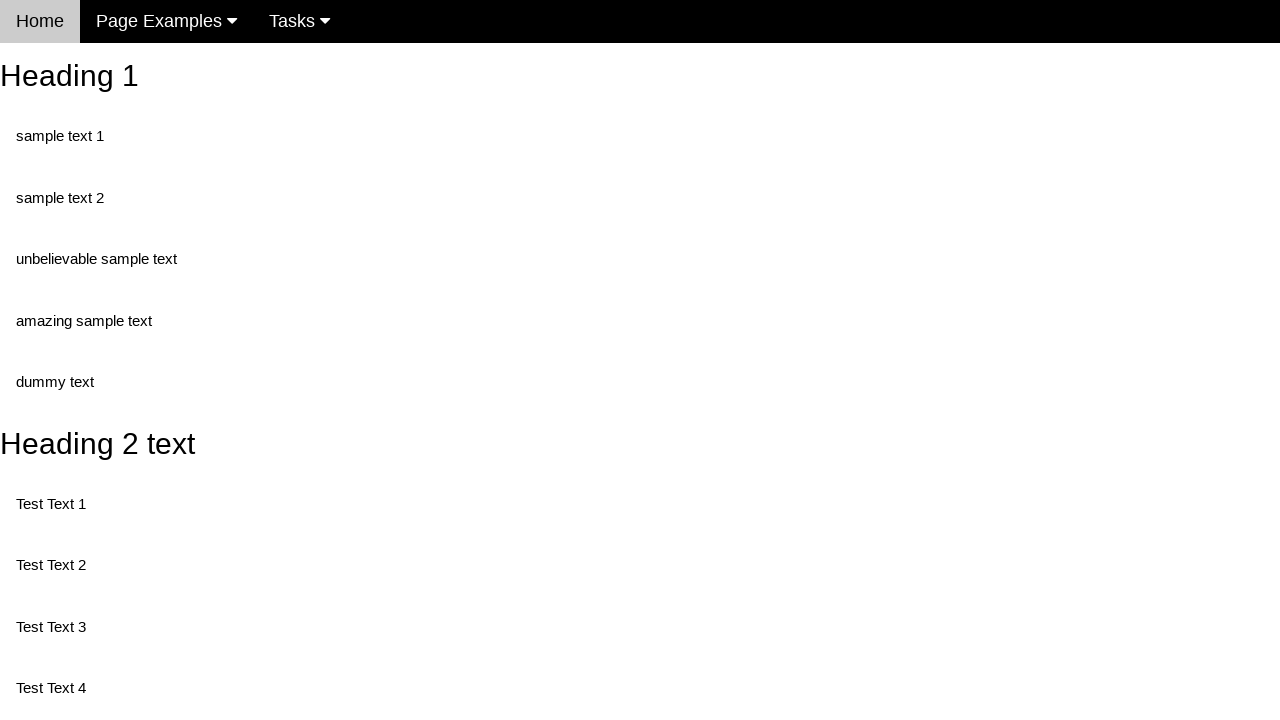

Direct child element loaded and ready
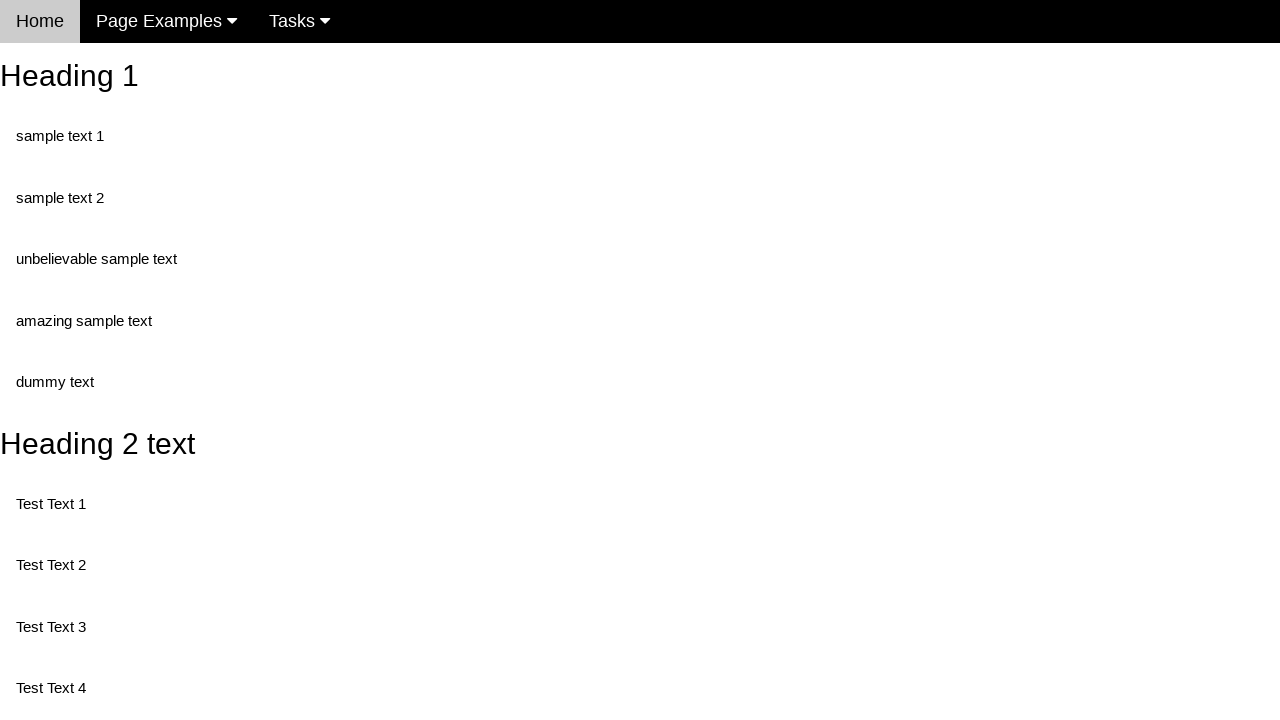

Located descendant element using CSS selector #test1 .twoTest
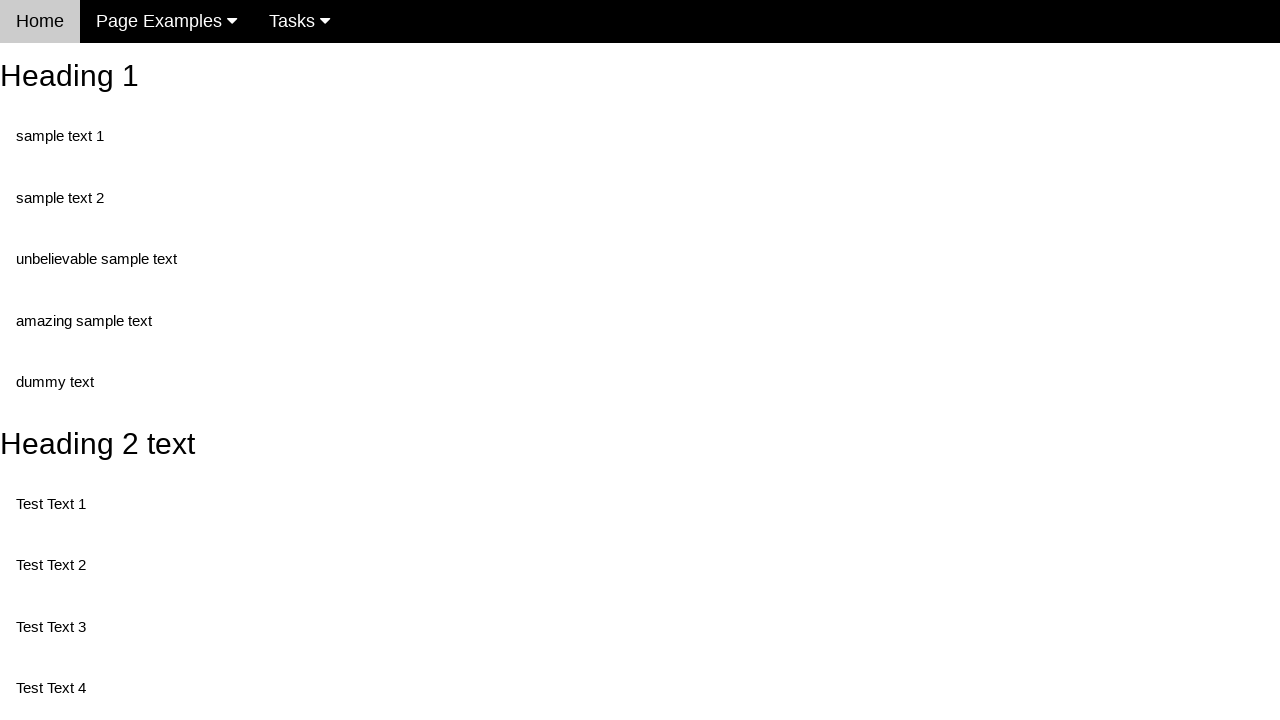

Descendant element loaded and ready
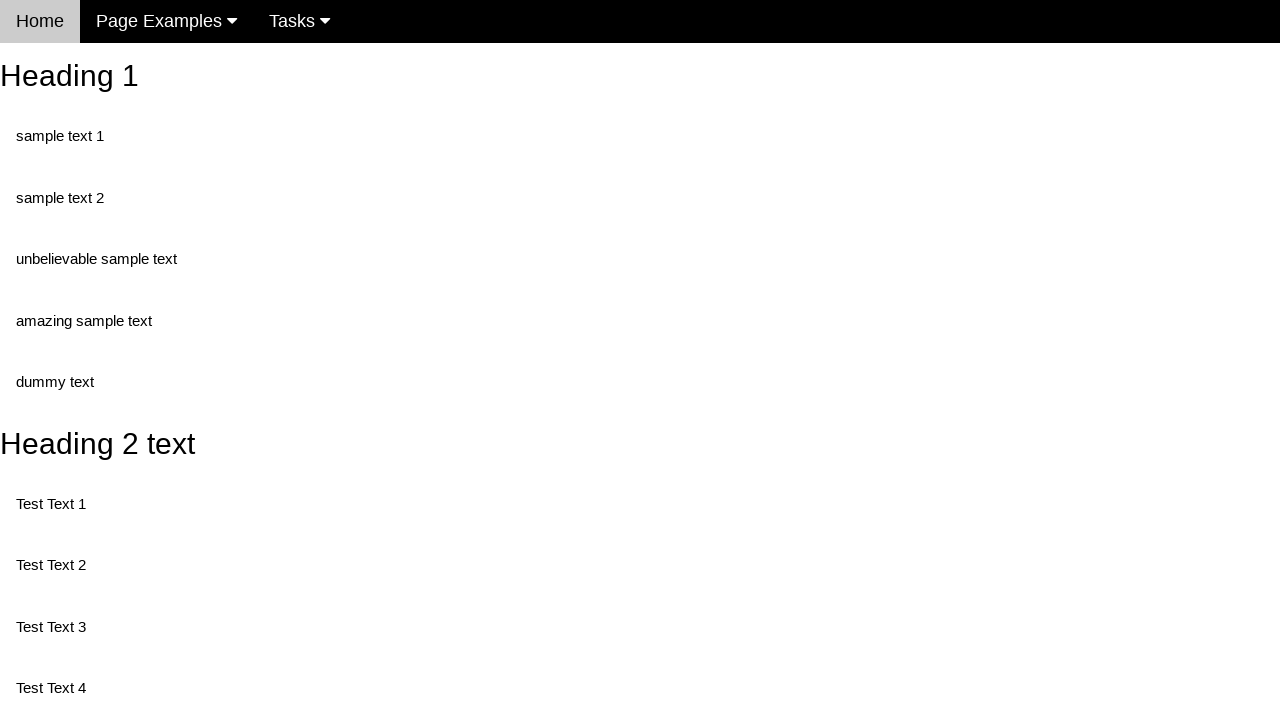

Located first element using nth-of-type selector #test3 .test:nth-of-type(1)
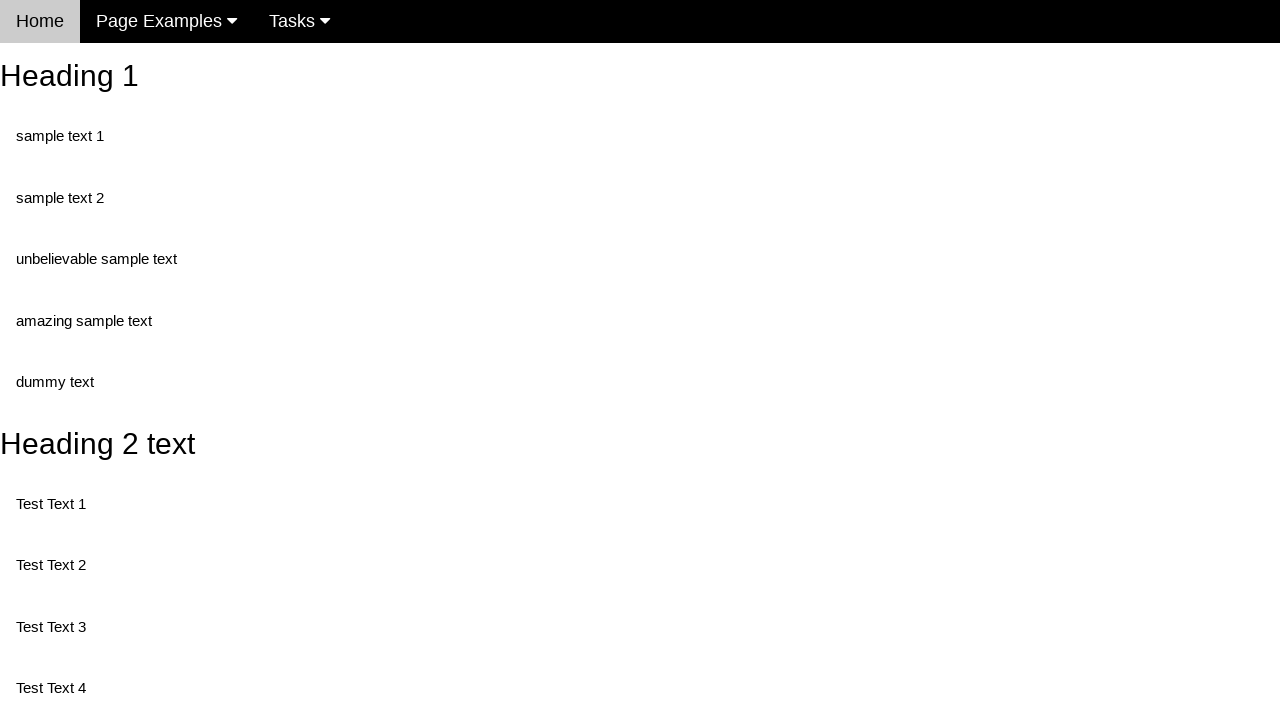

First element by nth-of-type loaded and ready
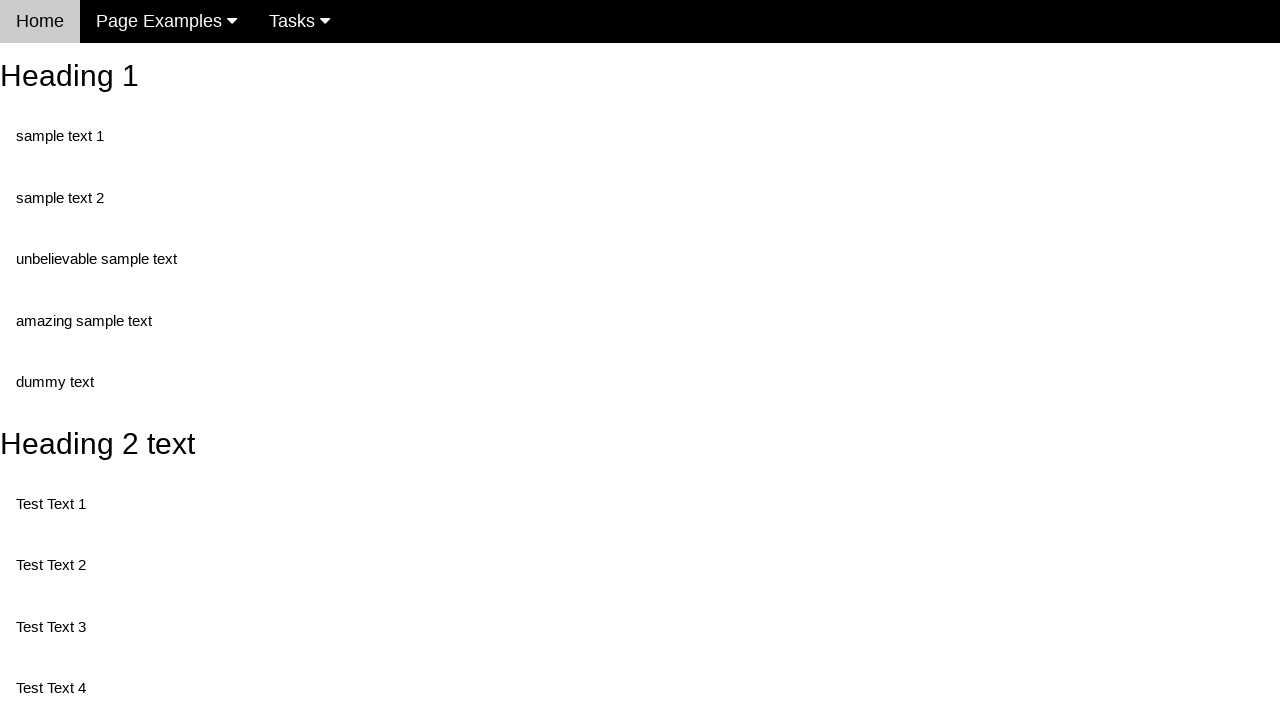

Located first element from all test elements using #test3 .test
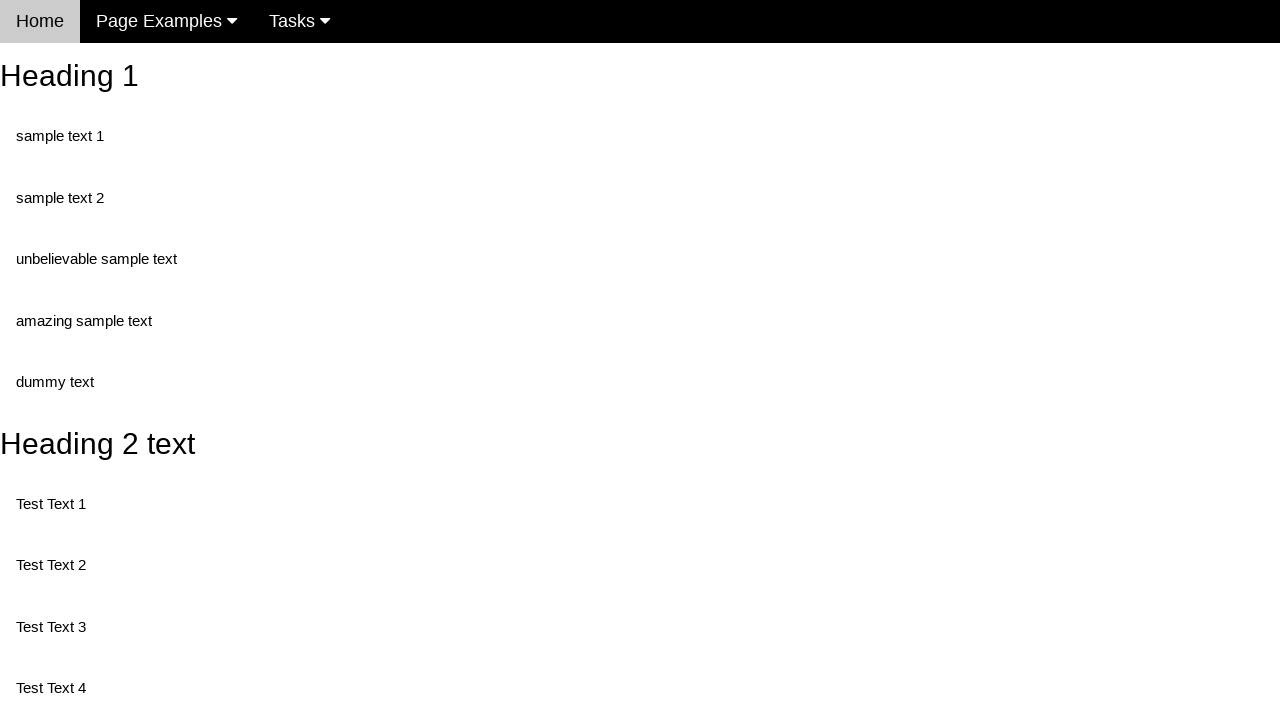

First element from all test elements loaded and ready
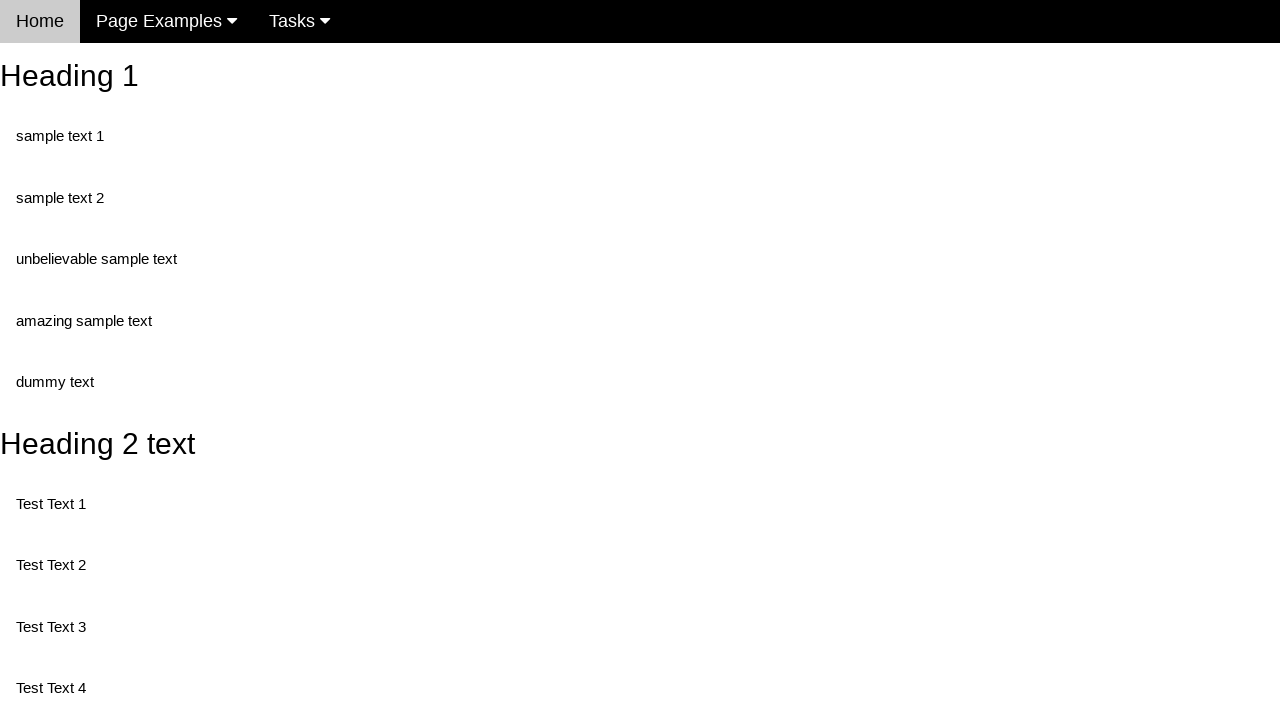

Located button using multiple attribute selectors input[type='button']#buttonId[name='randomButton2']
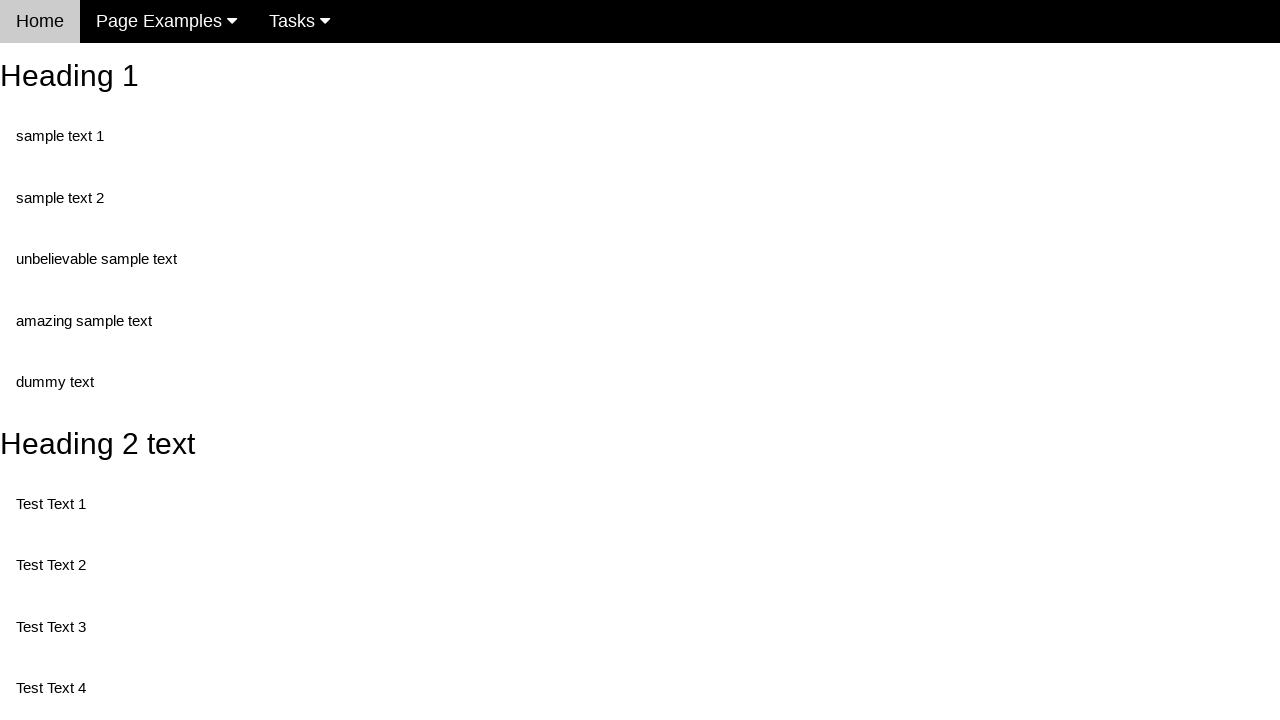

Button with multiple attribute selectors loaded and ready
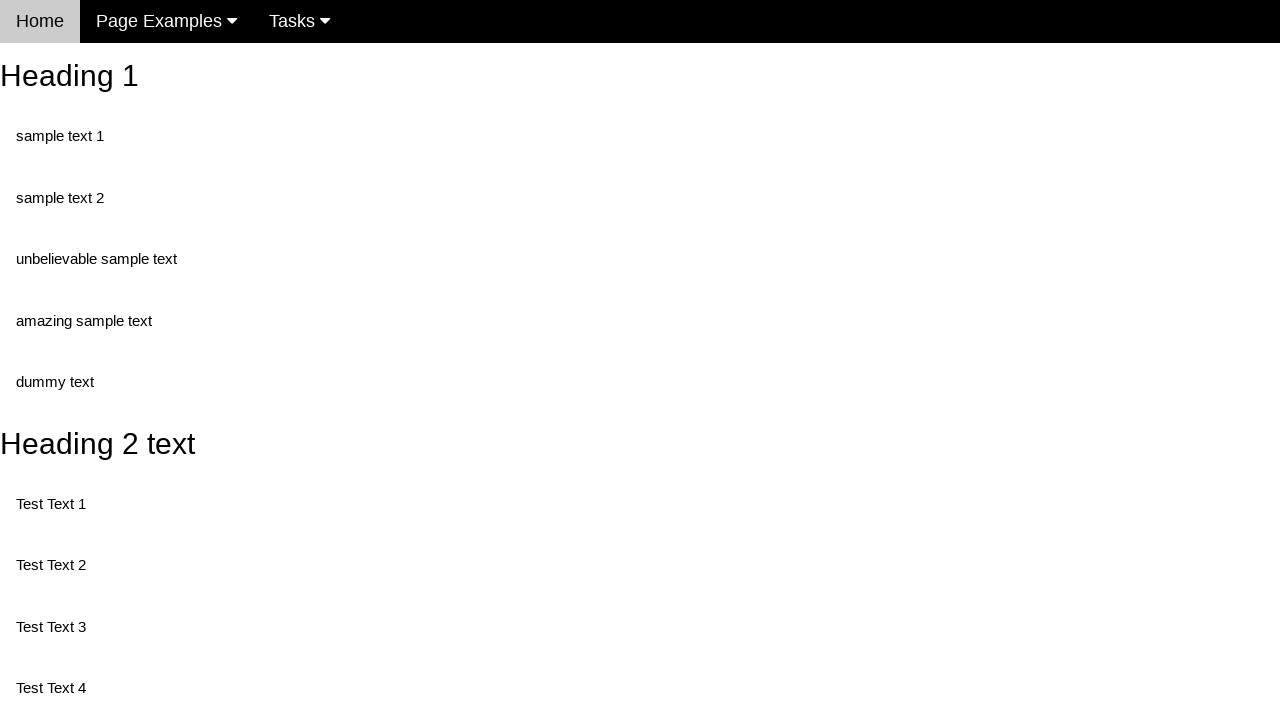

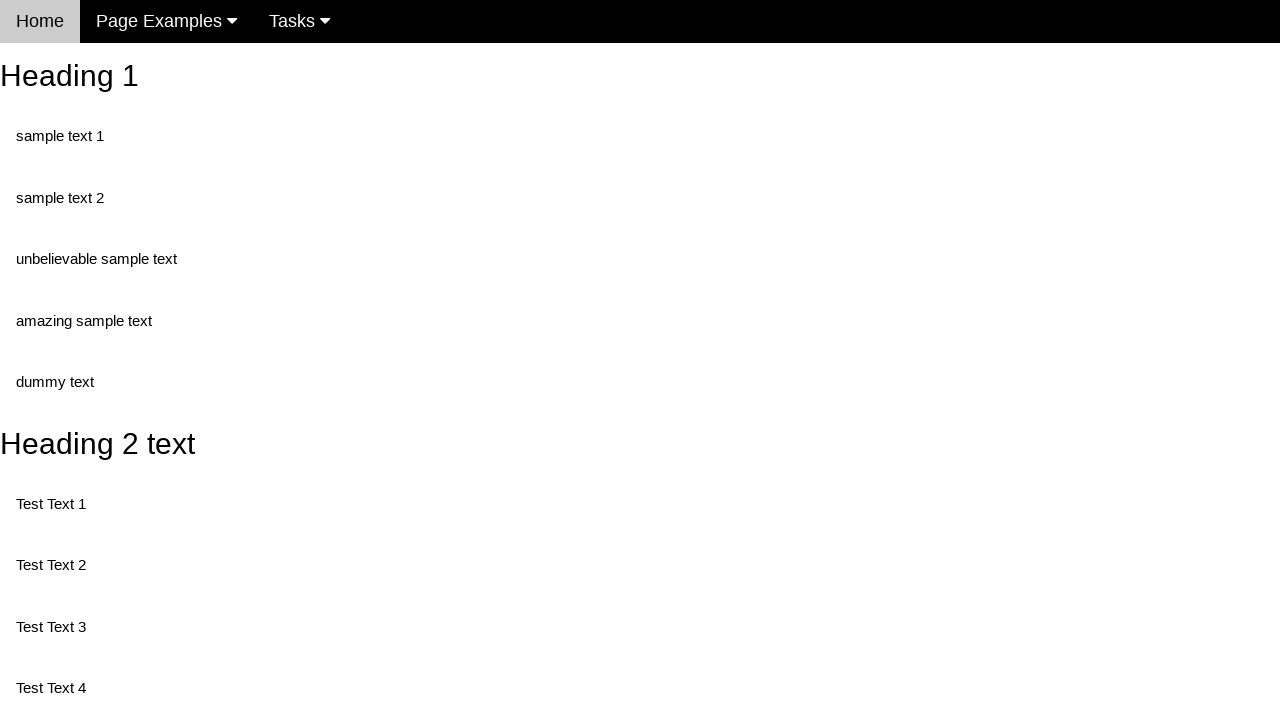